Tests that the Rahul Shetty Academy homepage loads correctly by navigating to the site and verifying the page title is accessible.

Starting URL: http://rahulshettyacademy.com

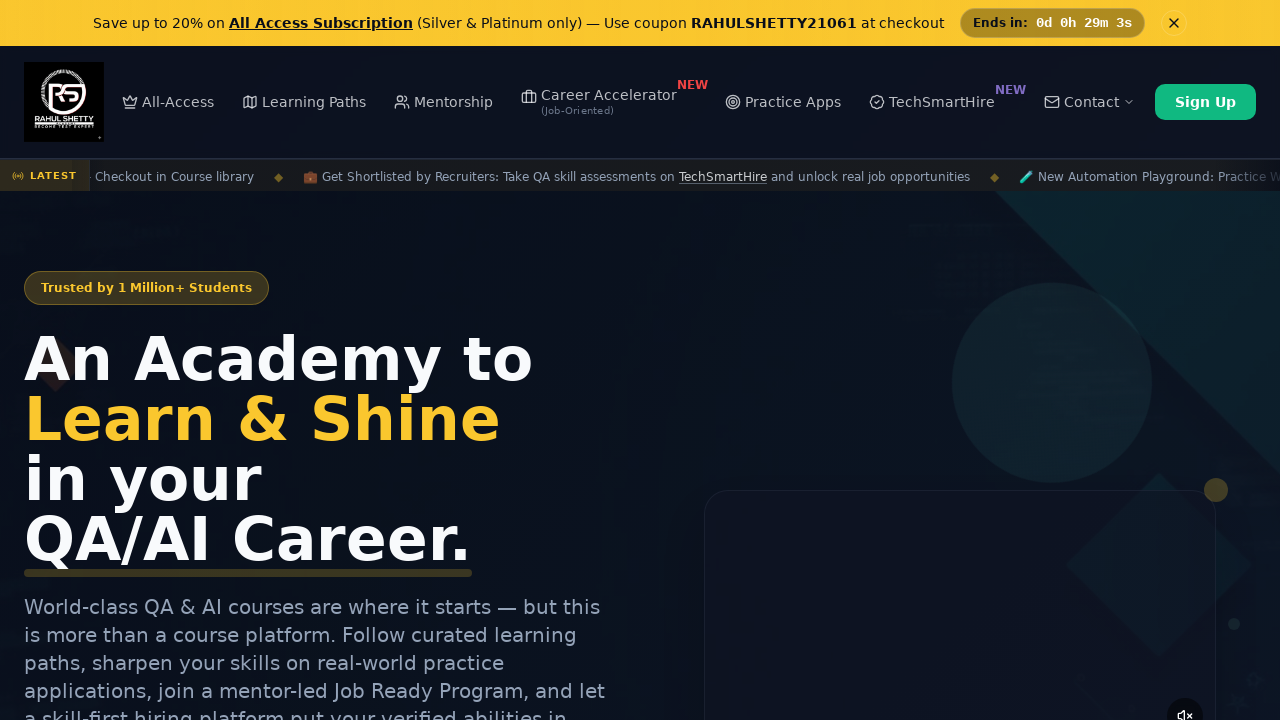

Navigated to Rahul Shetty Academy homepage
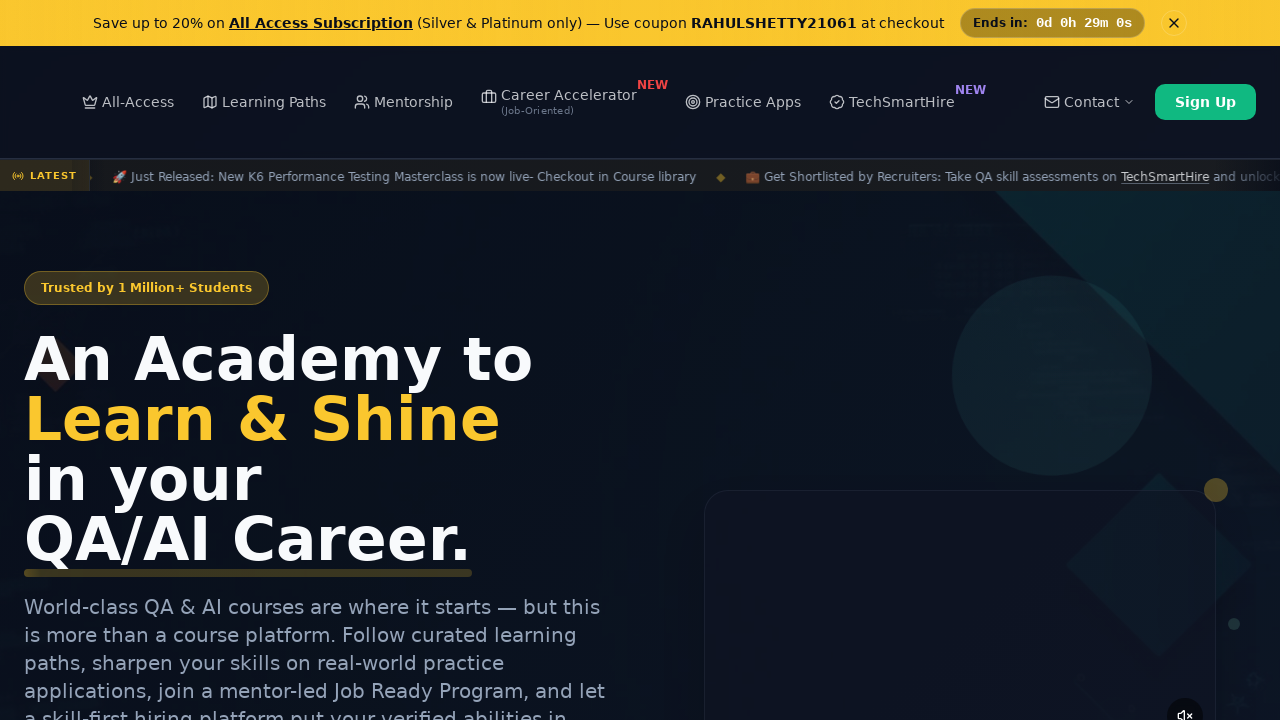

Page loaded with domcontentloaded state
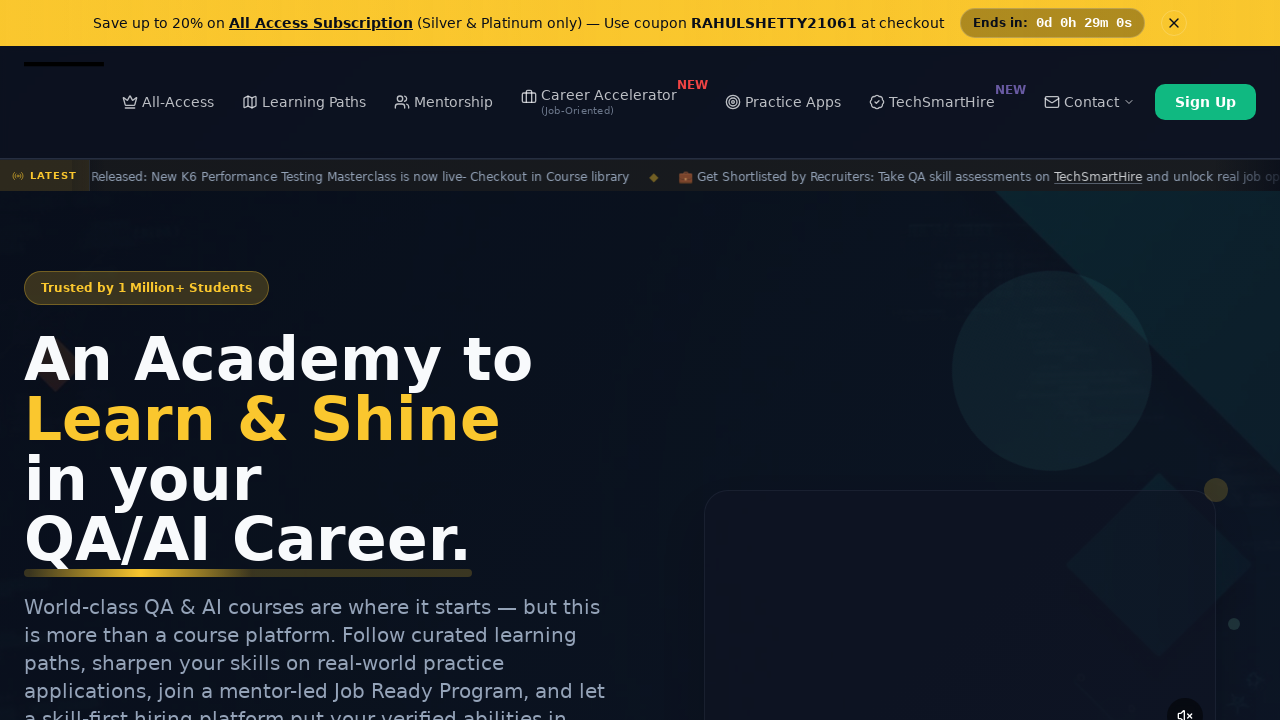

Retrieved page title: 'Rahul Shetty Academy | QA Automation, Playwright, AI Testing & Online Training'
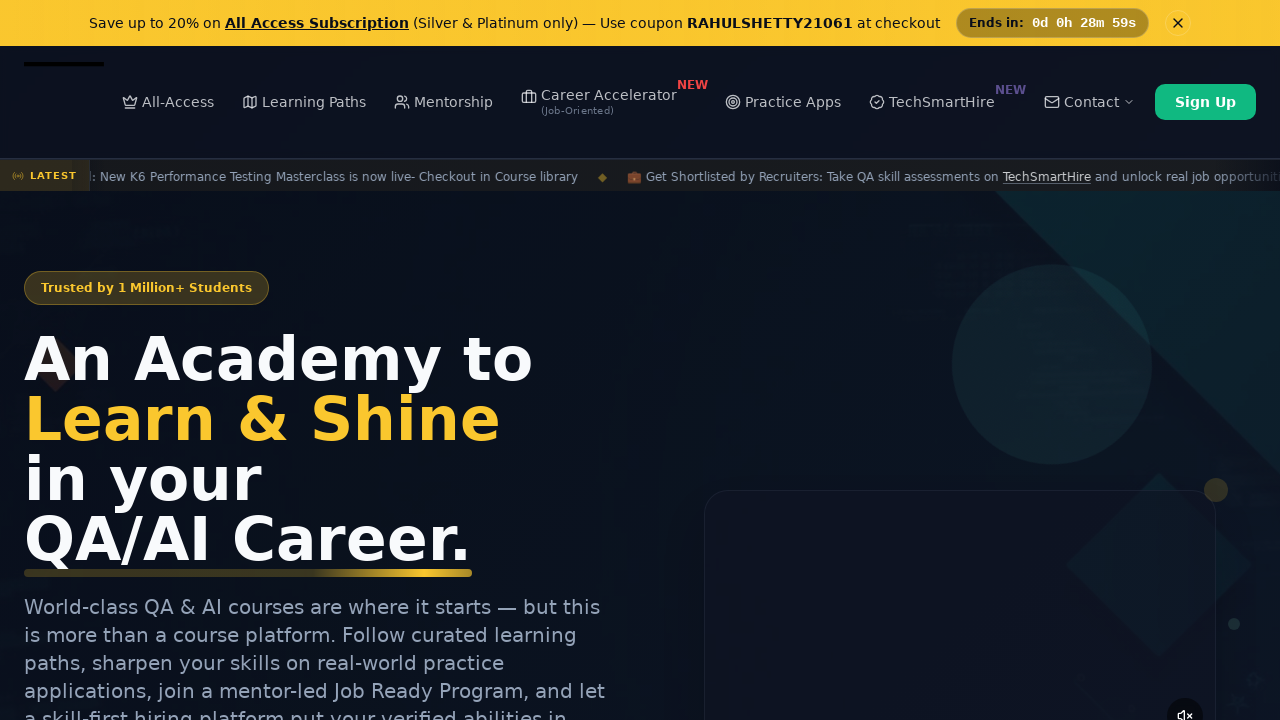

Verified page title is not empty
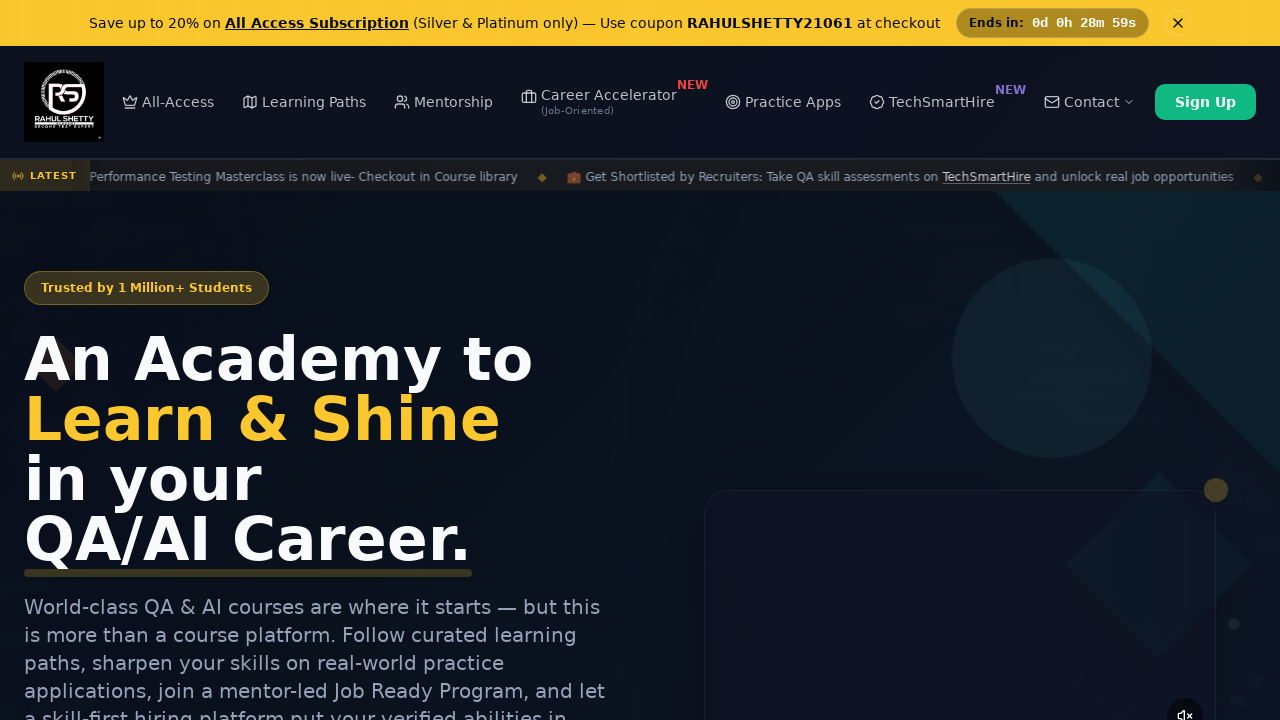

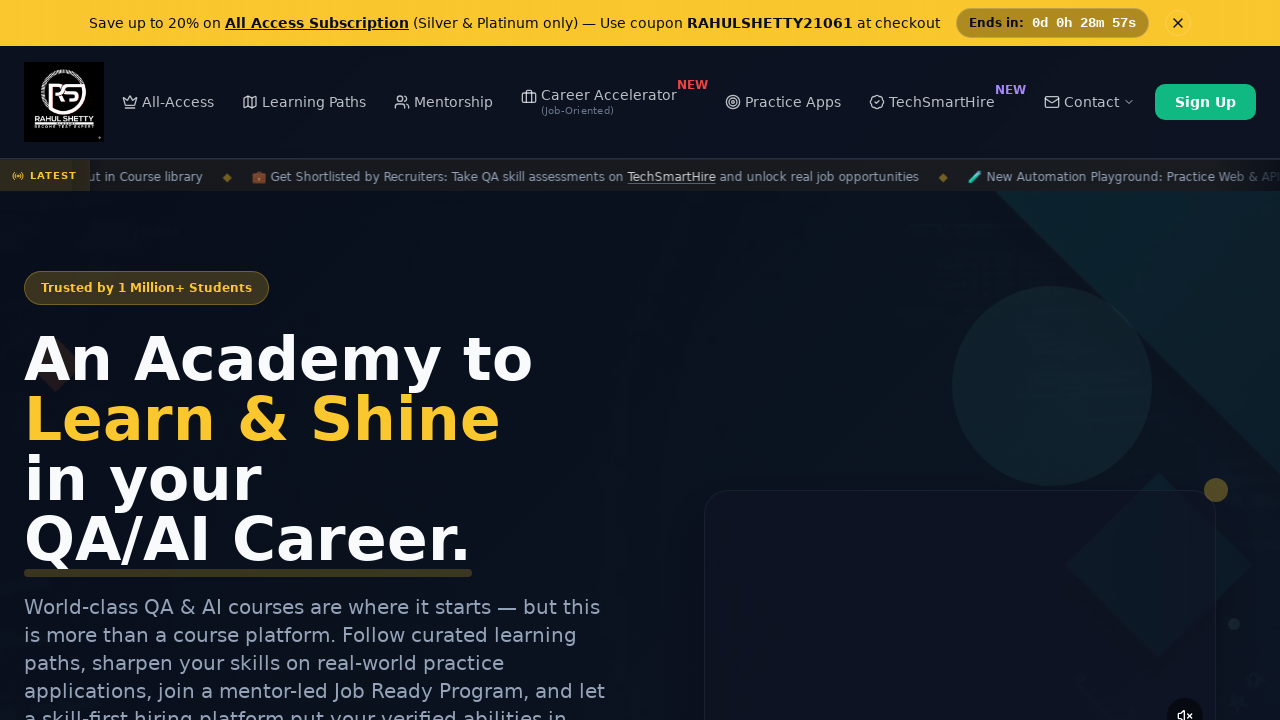